Tests dropdown selection functionality by selecting a year value from a dropdown menu on a test page

Starting URL: https://testcenter.techproeducation.com/index.php?page=dropdown

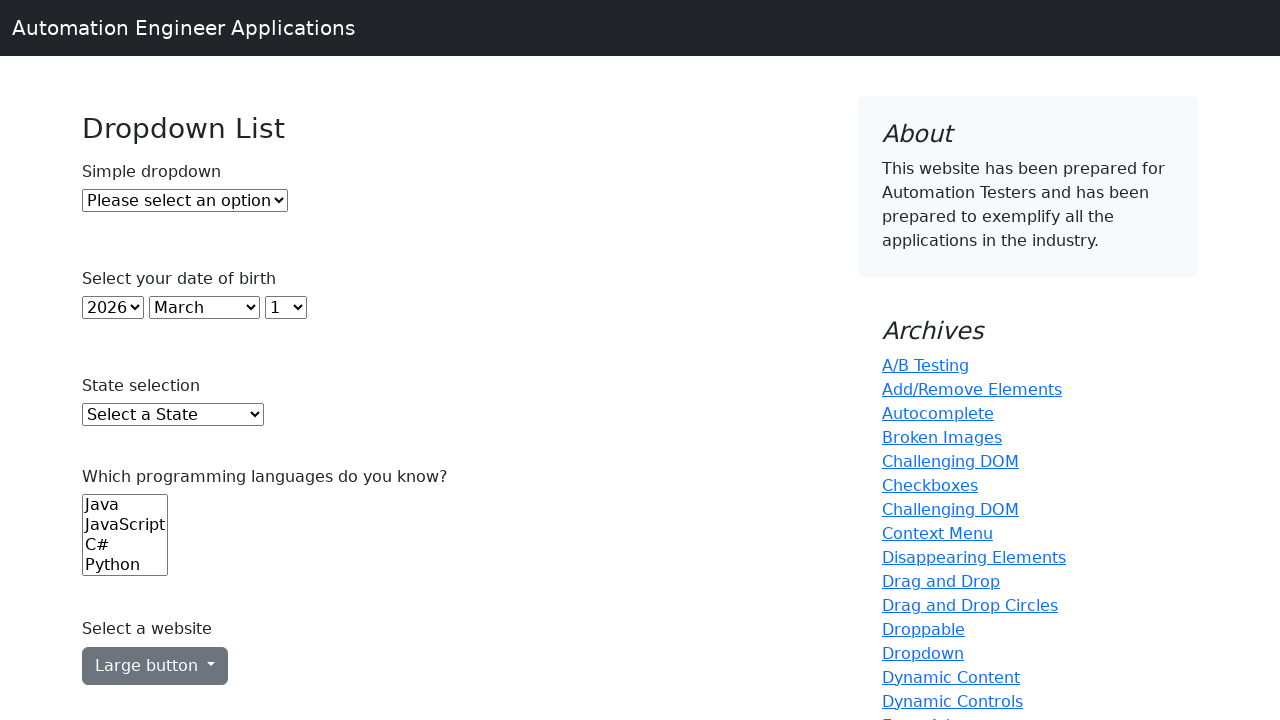

Navigated to dropdown test page
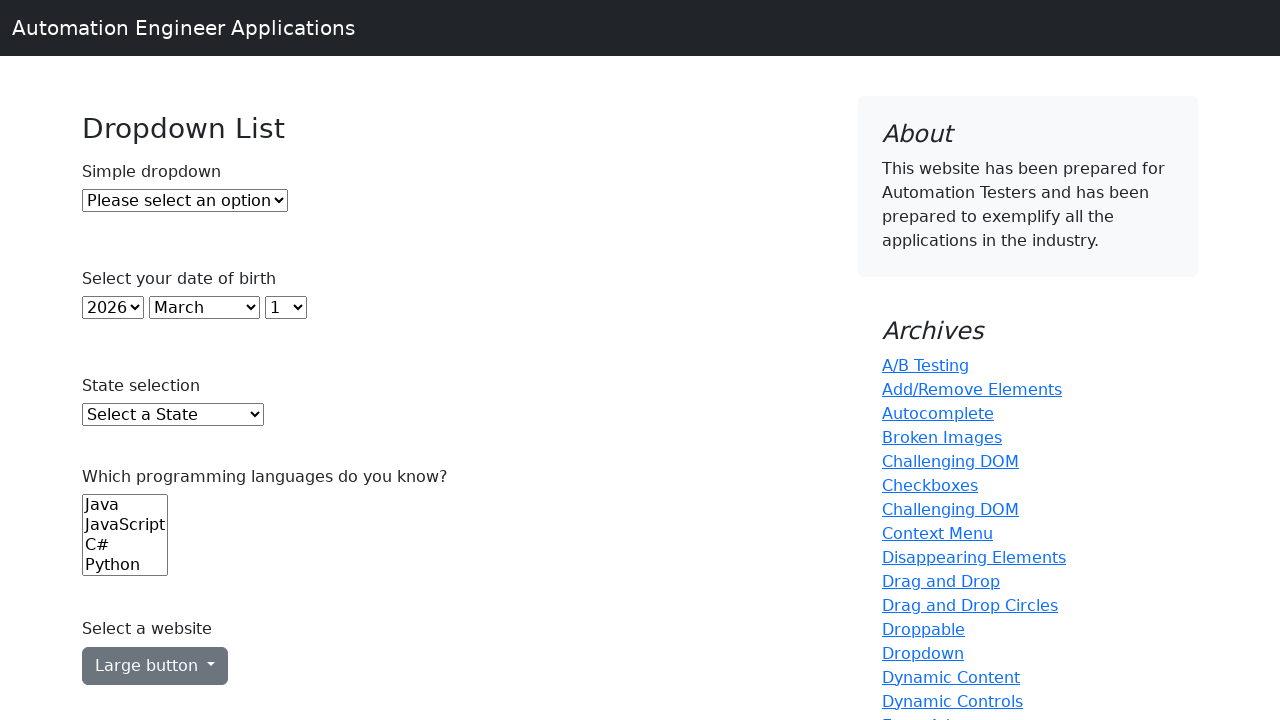

Selected year '2007' from the year dropdown menu on select#year
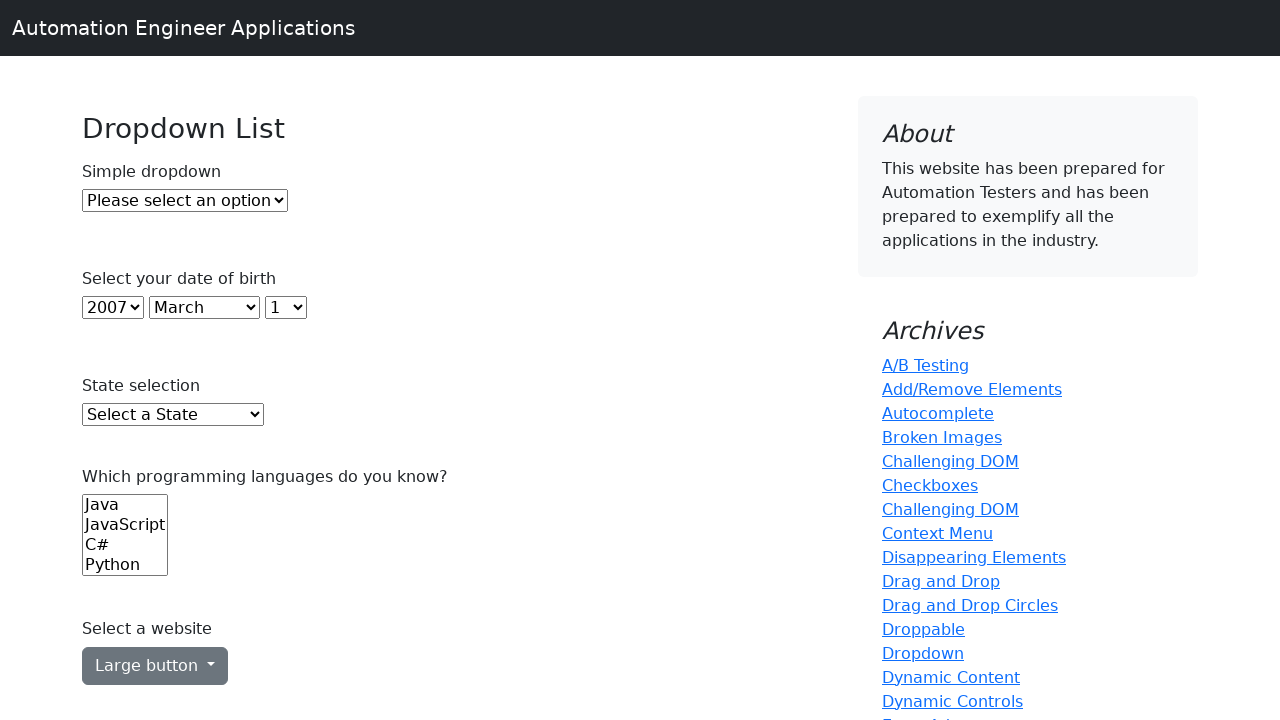

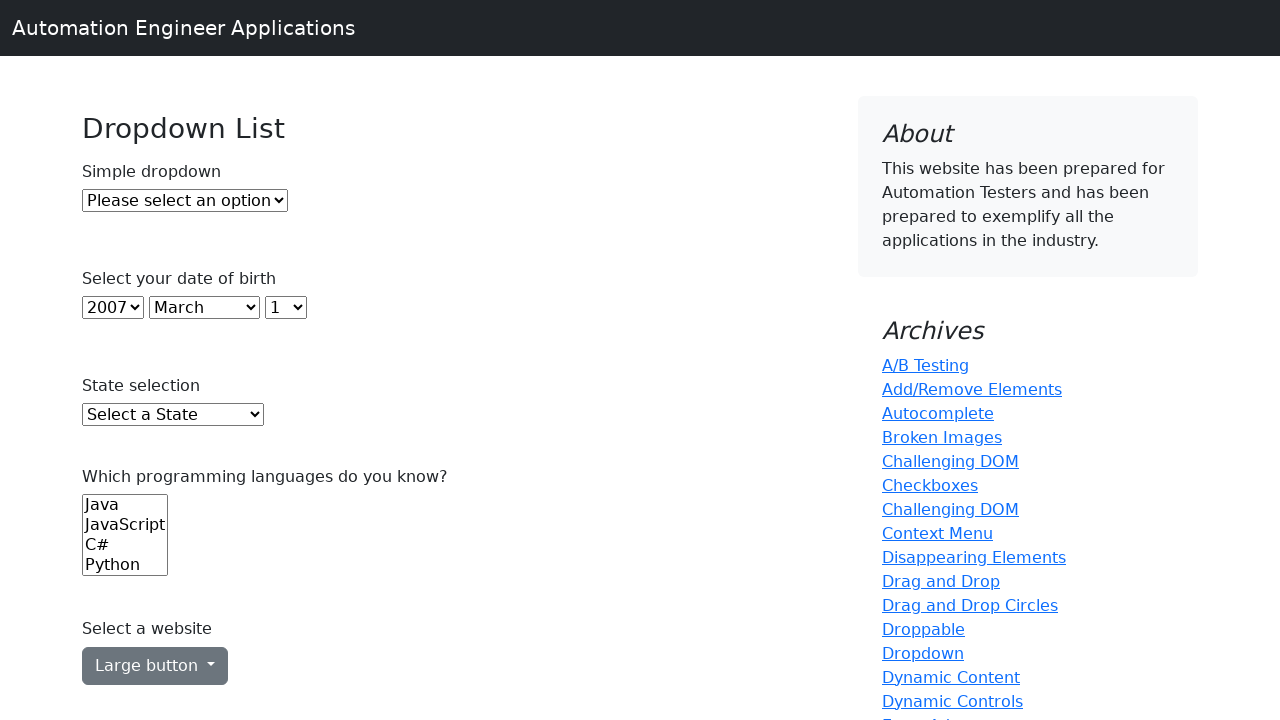